Tests implicit wait functionality by waiting for a button that appears after a delay and clicking it. Demonstrates handling of dynamically loaded elements.

Starting URL: https://neotech.vercel.app/waits

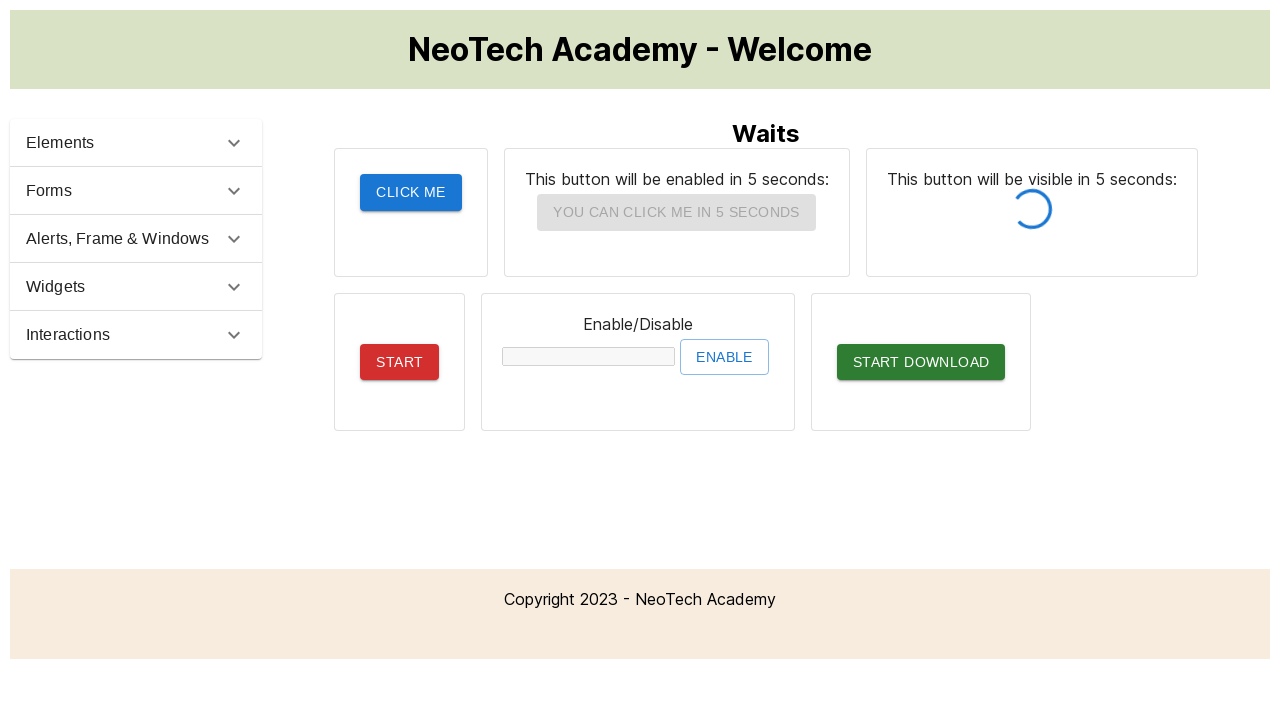

Clicked button that appears after delay - implicit wait handled the 5 second wait for visibility at (1032, 212) on #button1
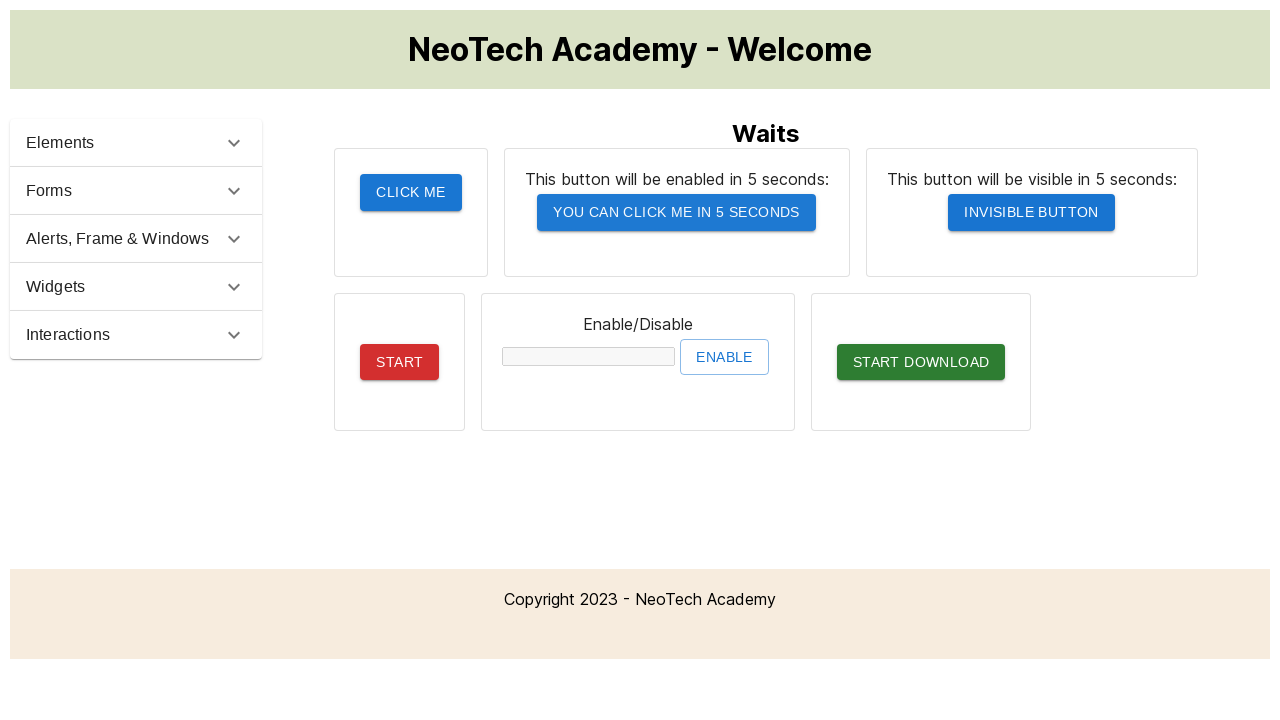

Waited 3 seconds to observe the result of clicking the dynamically loaded button
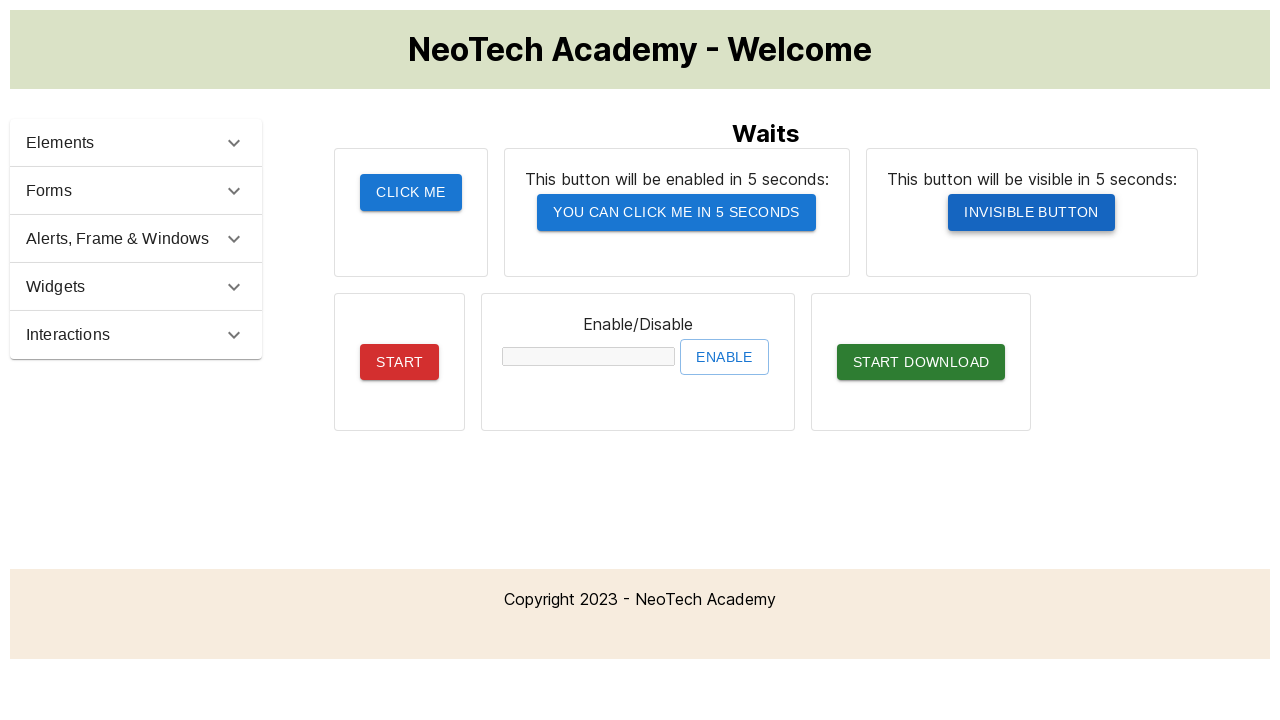

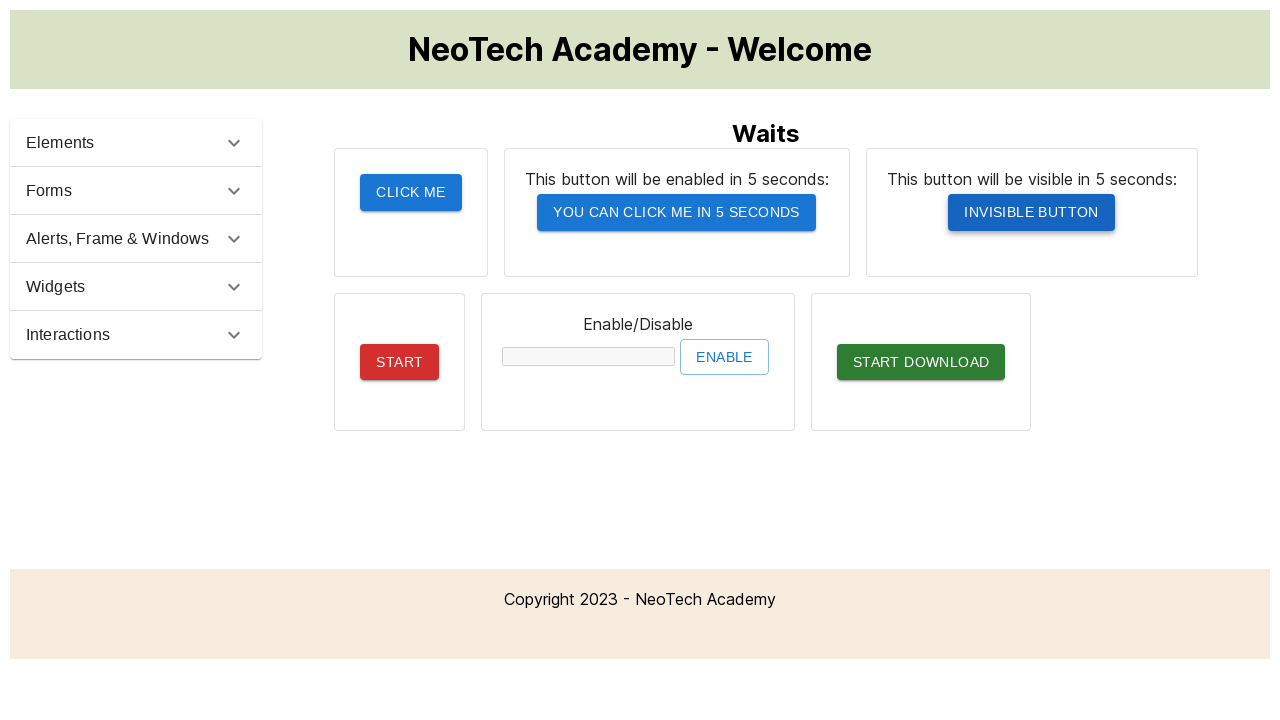